Opens search bar and enters "csc" search term to verify input functionality

Starting URL: https://www.uvic.ca

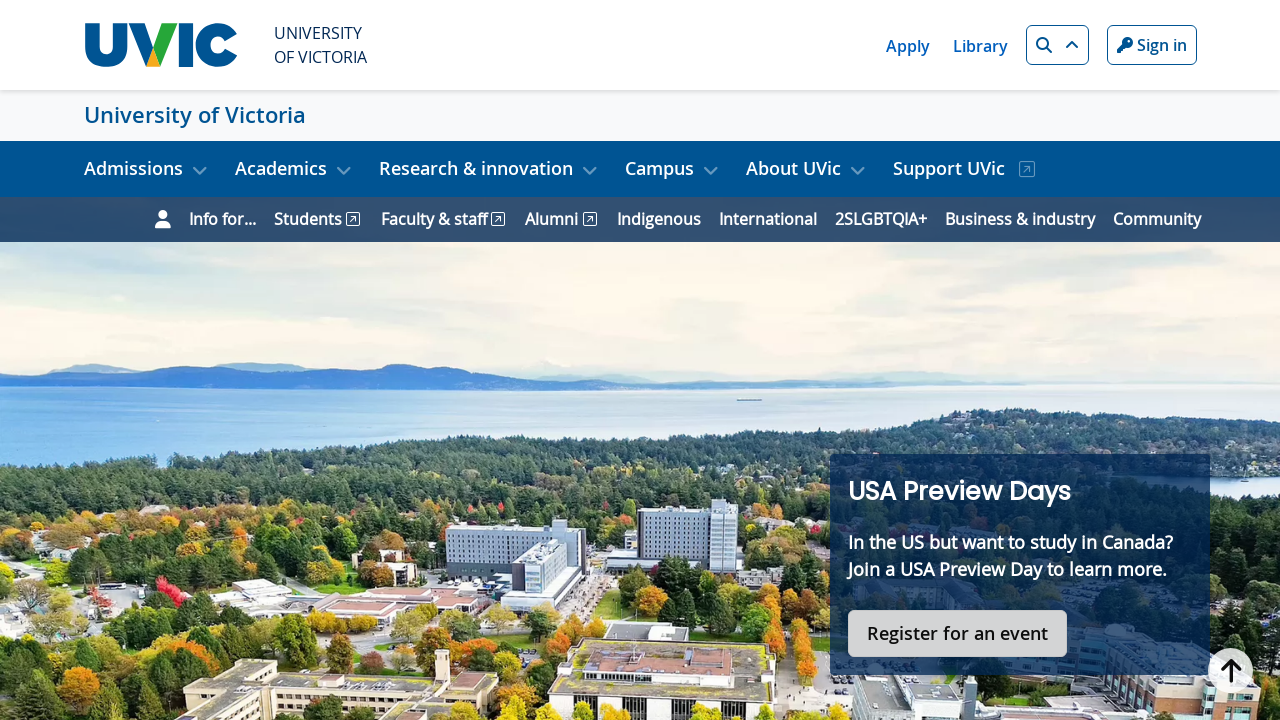

Clicked search button to open search bar at (1057, 45) on xpath=//*[@id="search-btn"]
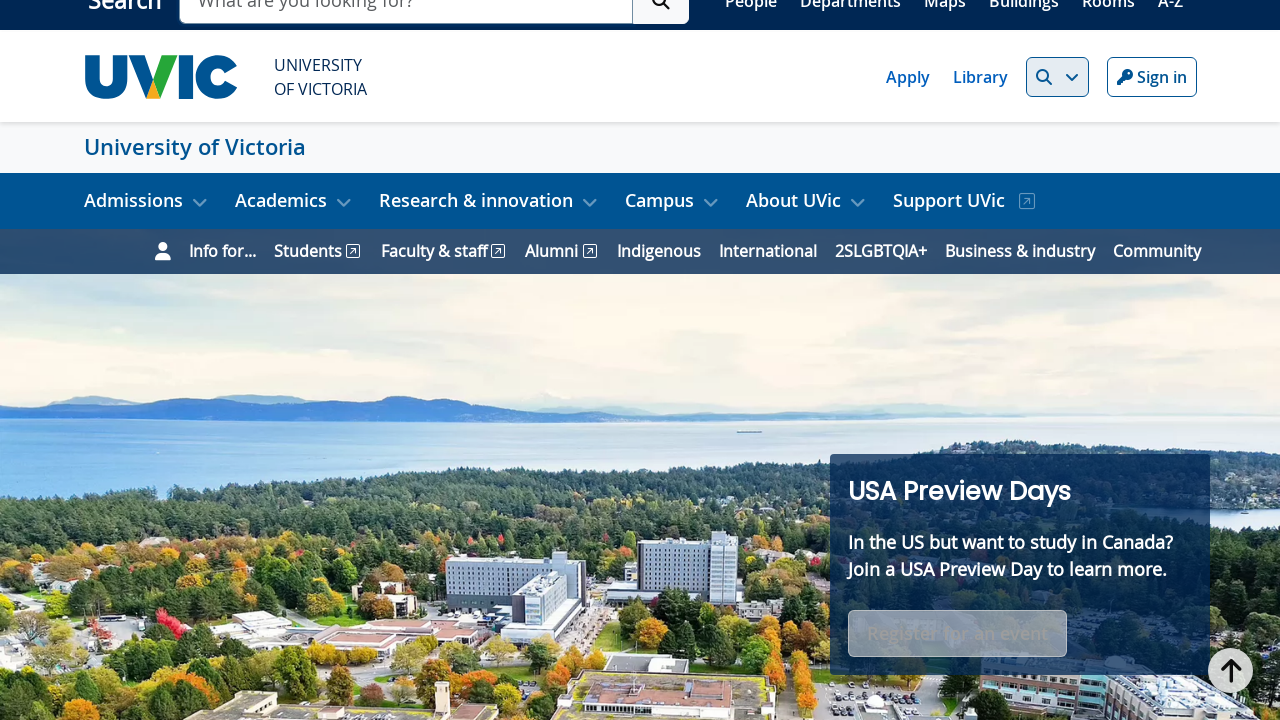

Search bar became visible
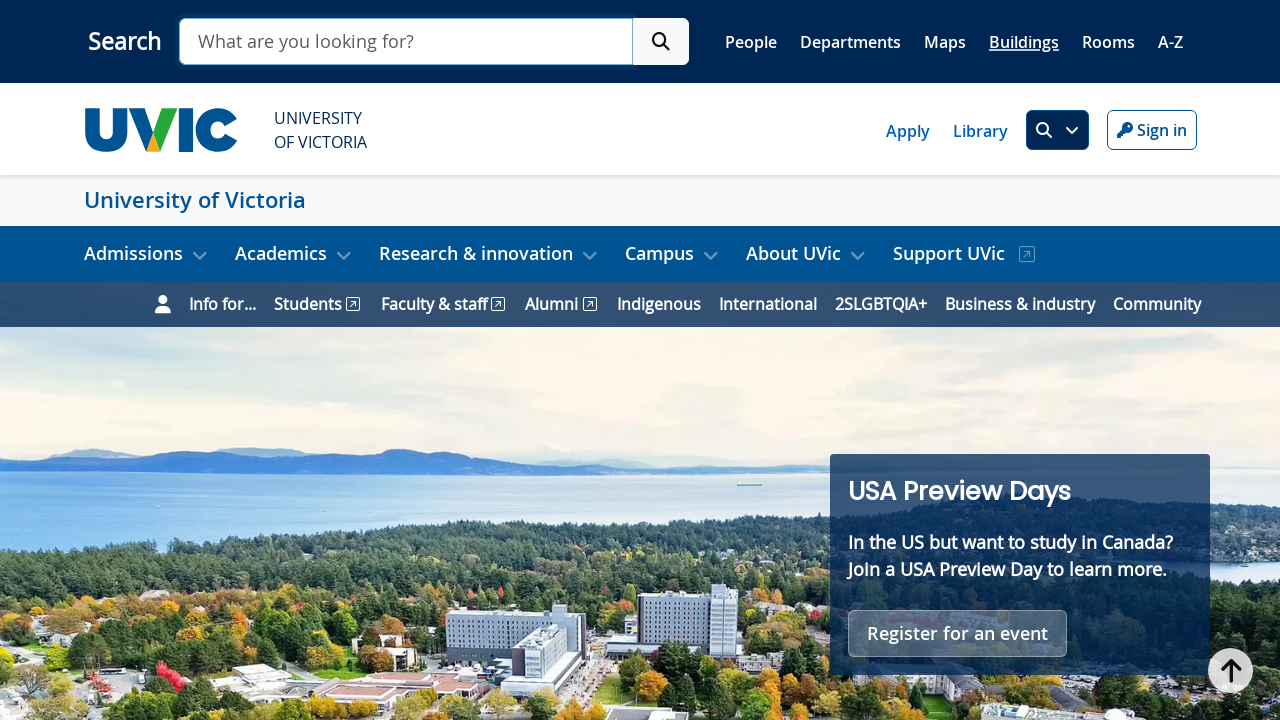

Entered 'csc' search term into search bar on //*[@id="searchUVic"]
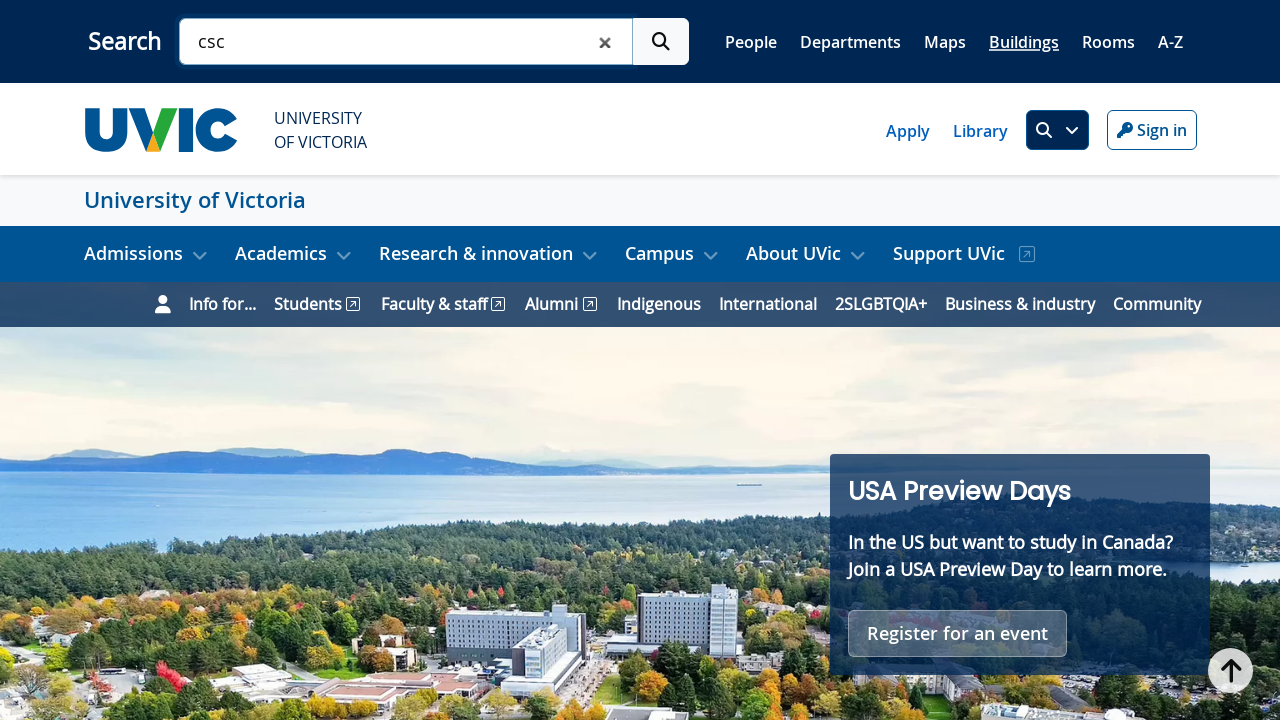

Verified search input contains 'csc'
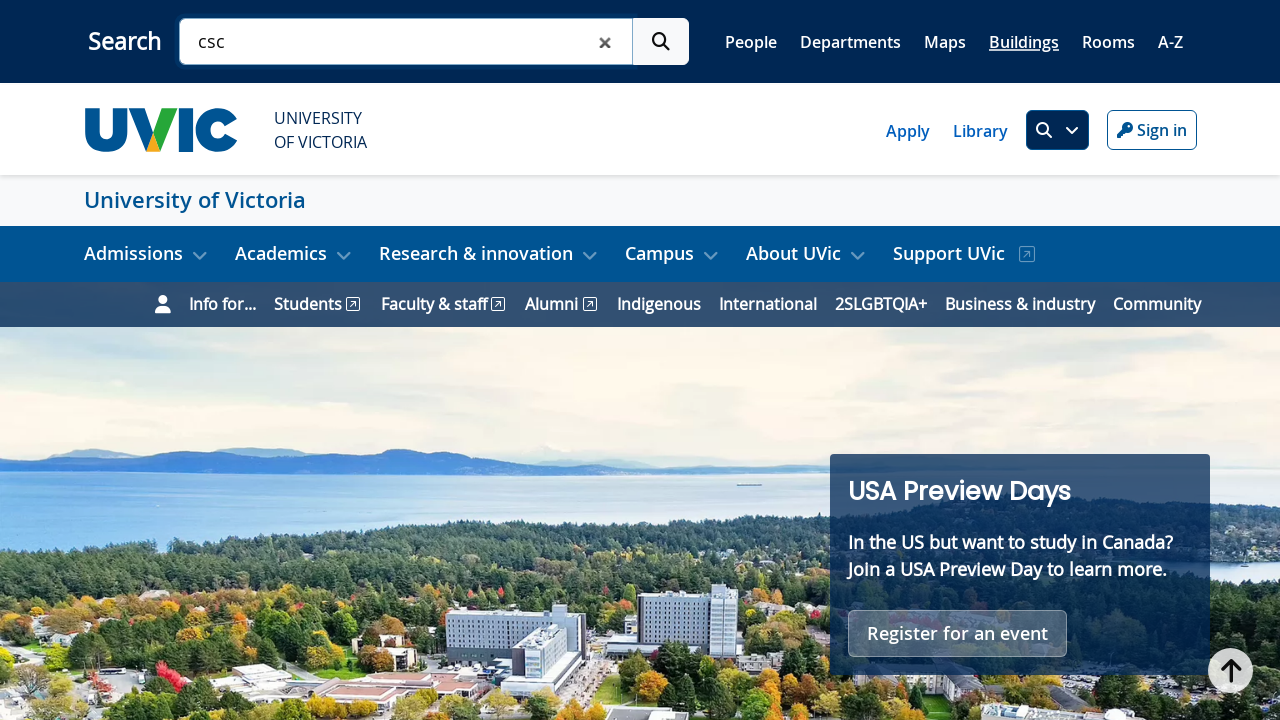

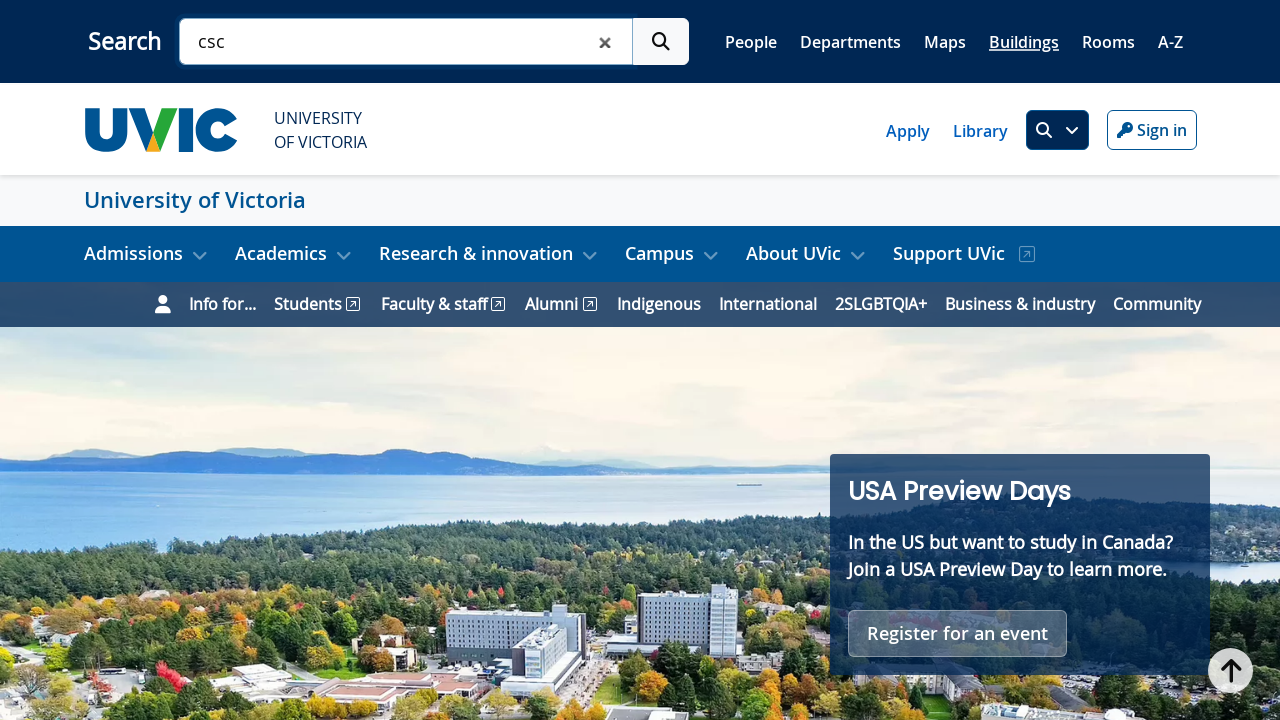